Tests the subscription functionality on Automation Exercise website by scrolling to footer, verifying subscription text, entering an email address, clicking subscribe, and verifying the success message.

Starting URL: http://automationexercise.com

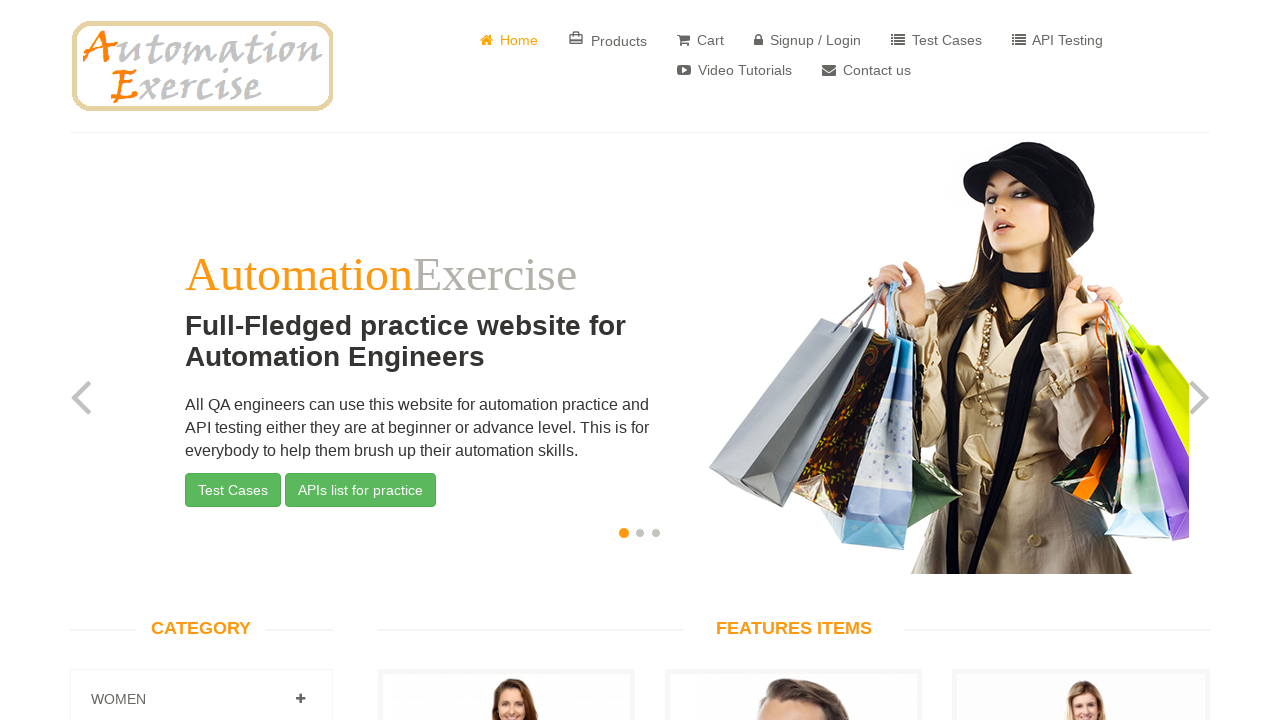

Verified home page logo is visible
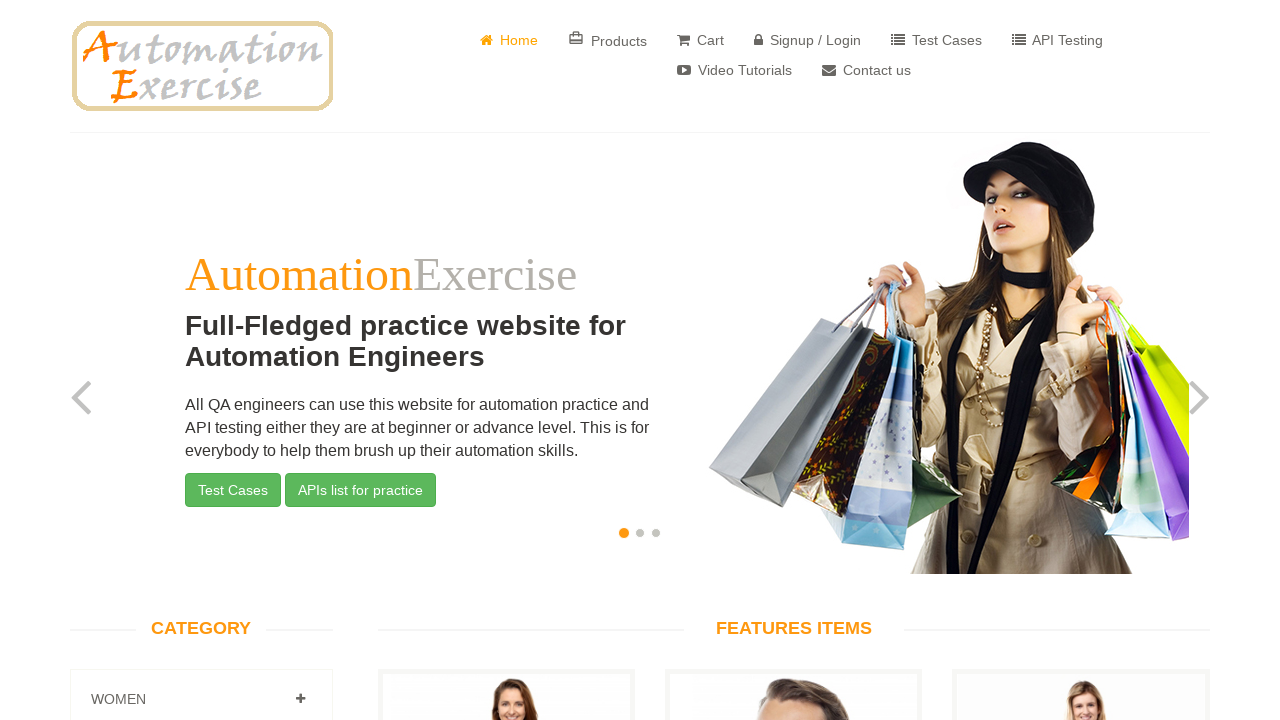

Scrolled down to footer area
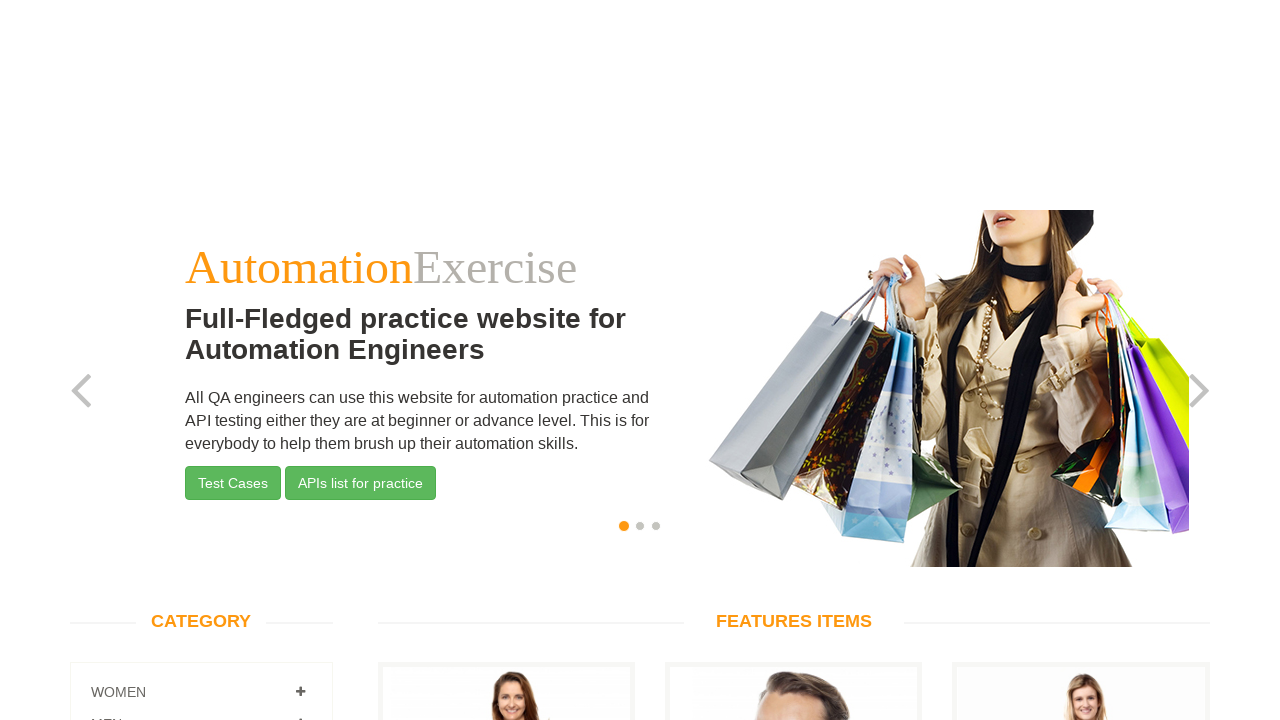

Verified 'Subscription' text is visible in footer
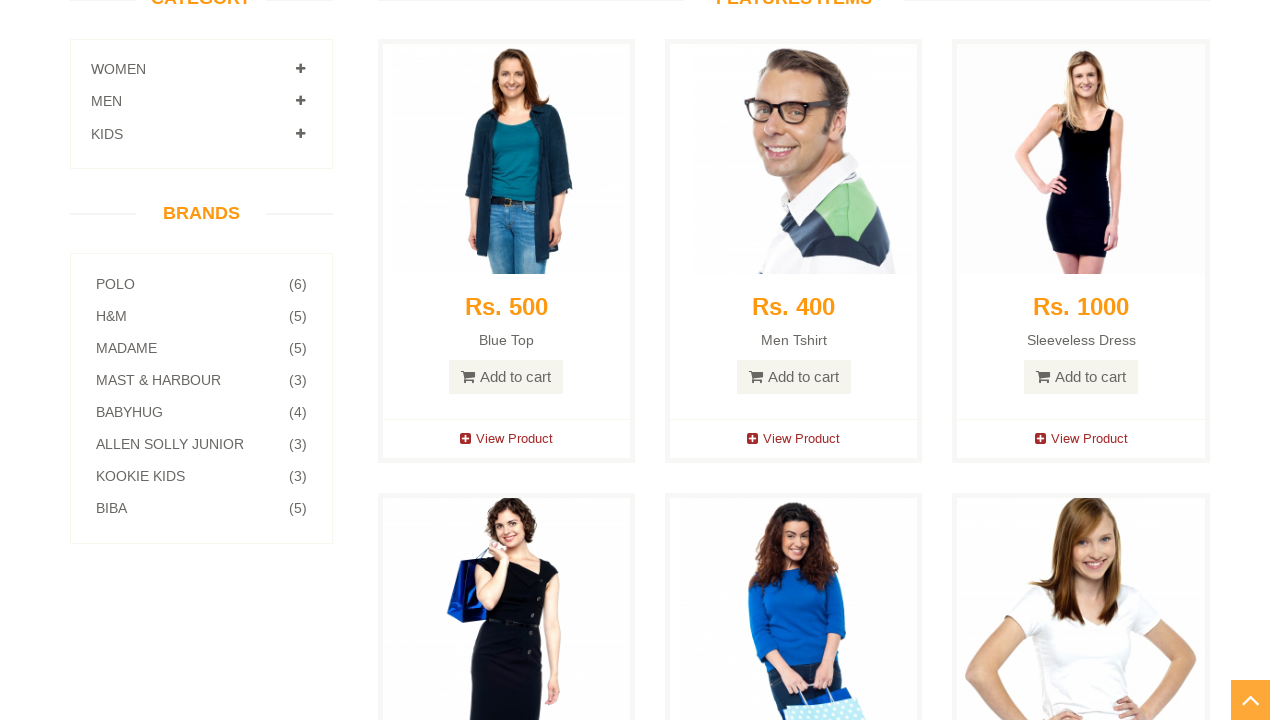

Entered email address 'subscriber_test@example.com' in subscription field on #susbscribe_email
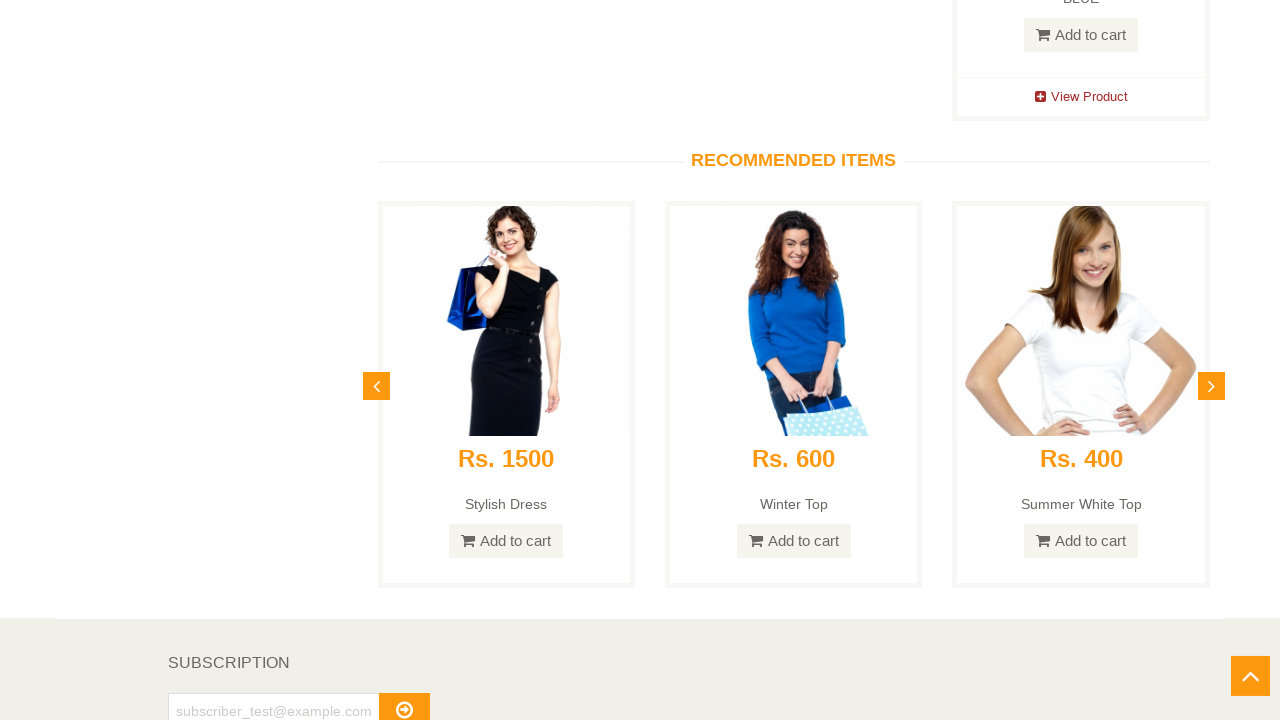

Clicked subscribe button at (404, 710) on xpath=//i[@class='fa fa-arrow-circle-o-right']
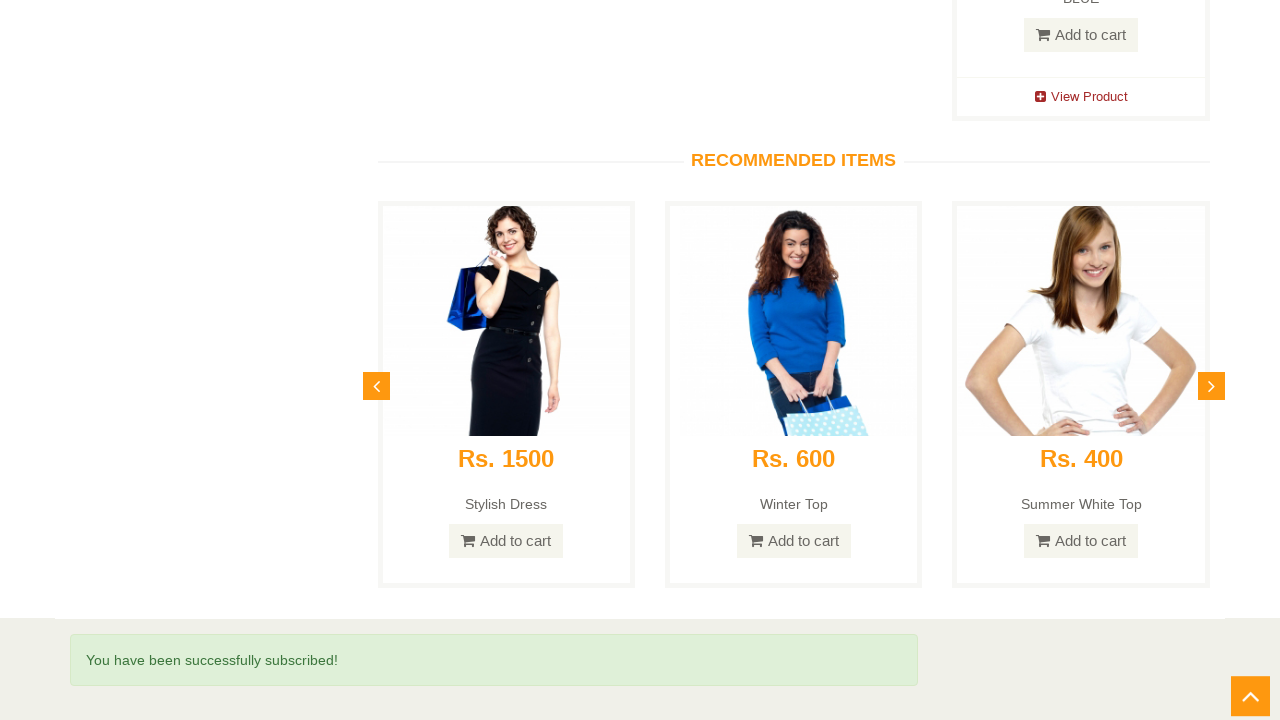

Verified subscription success message displayed
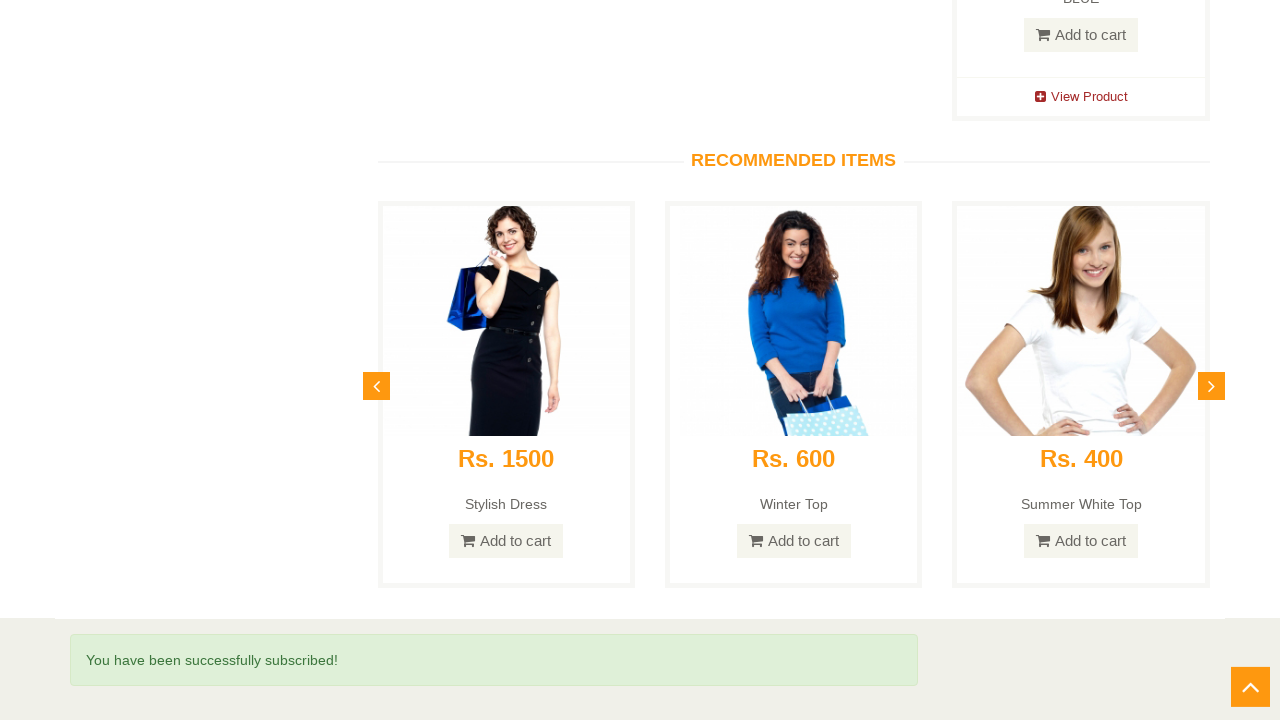

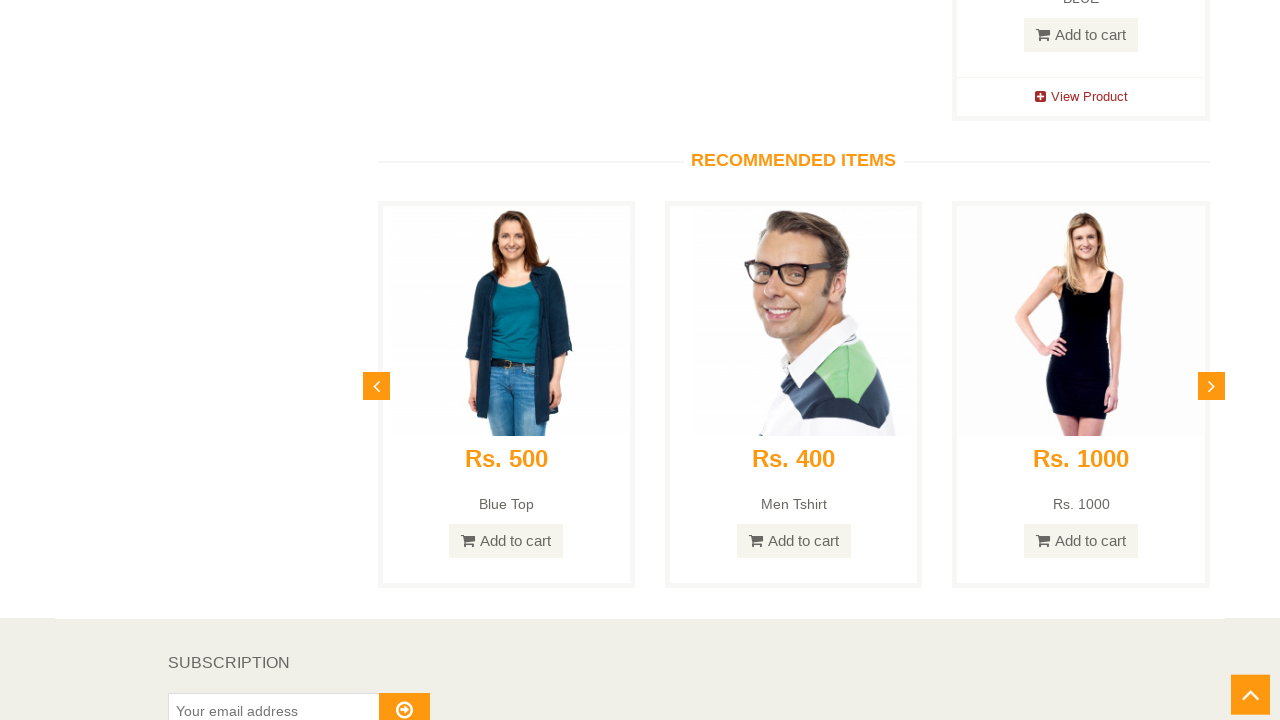